Tests cursor style drag functionality by dragging elements with different cursor positioning options (center, top-left, bottom)

Starting URL: https://demoqa.com/dragabble

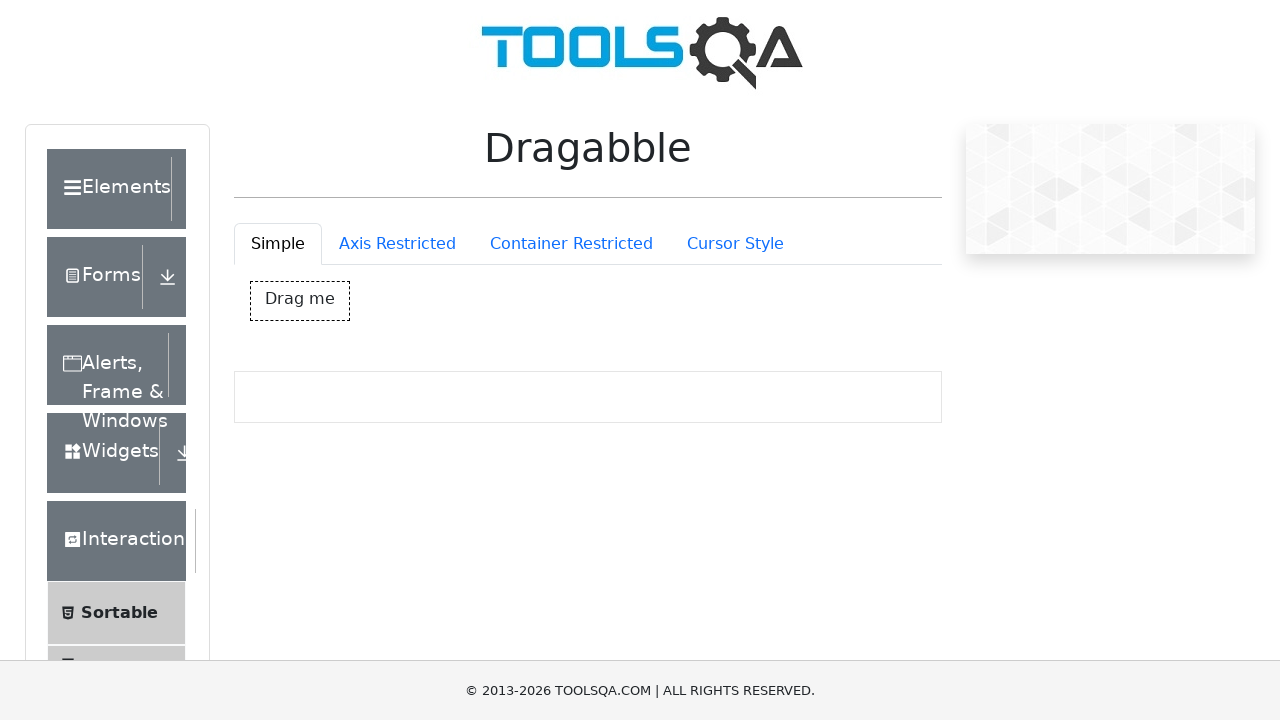

Clicked on Cursor Style tab at (735, 244) on #draggableExample-tab-cursorStyle
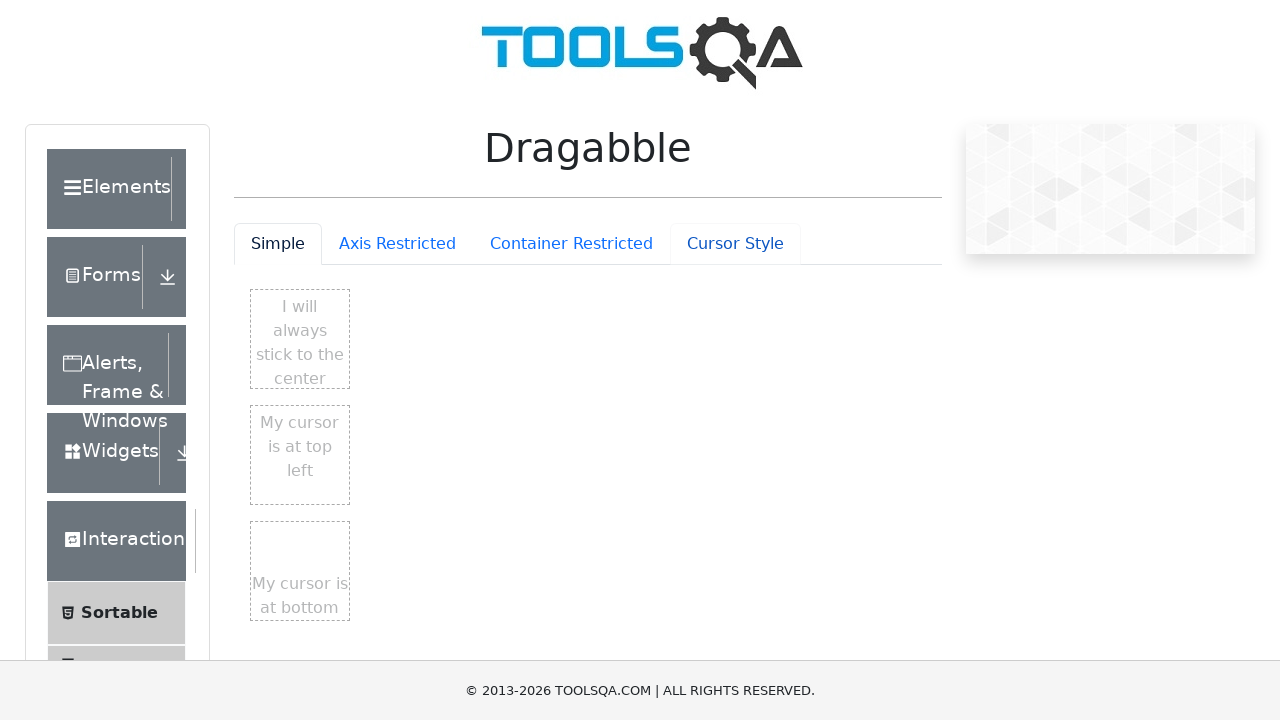

Waited for Cursor Style tab content to load
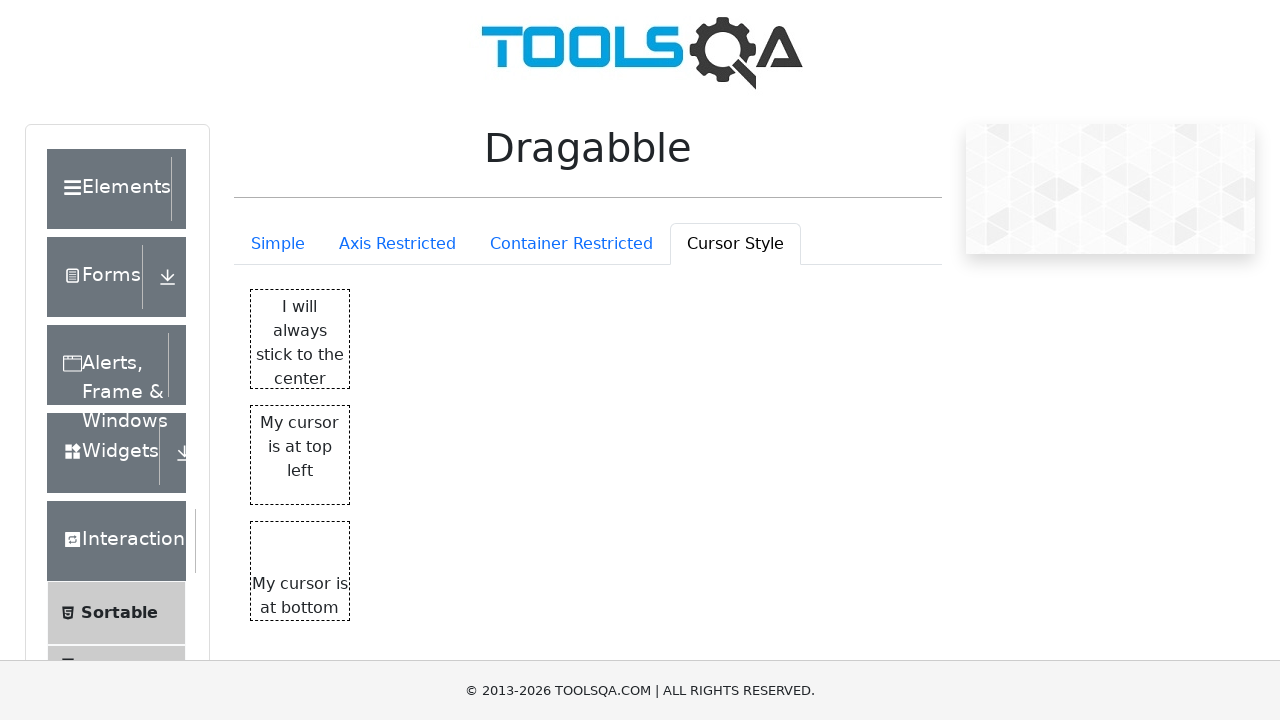

Located all cursor style draggable elements
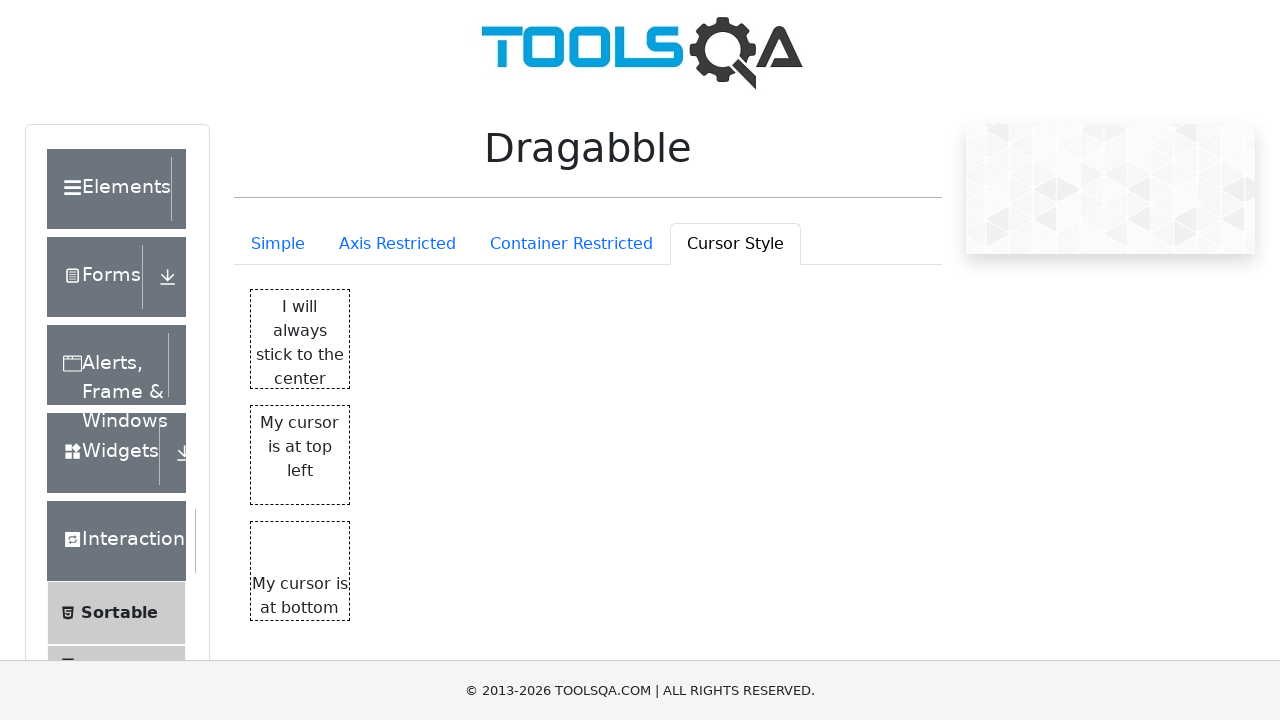

Waited for center cursor element to be visible
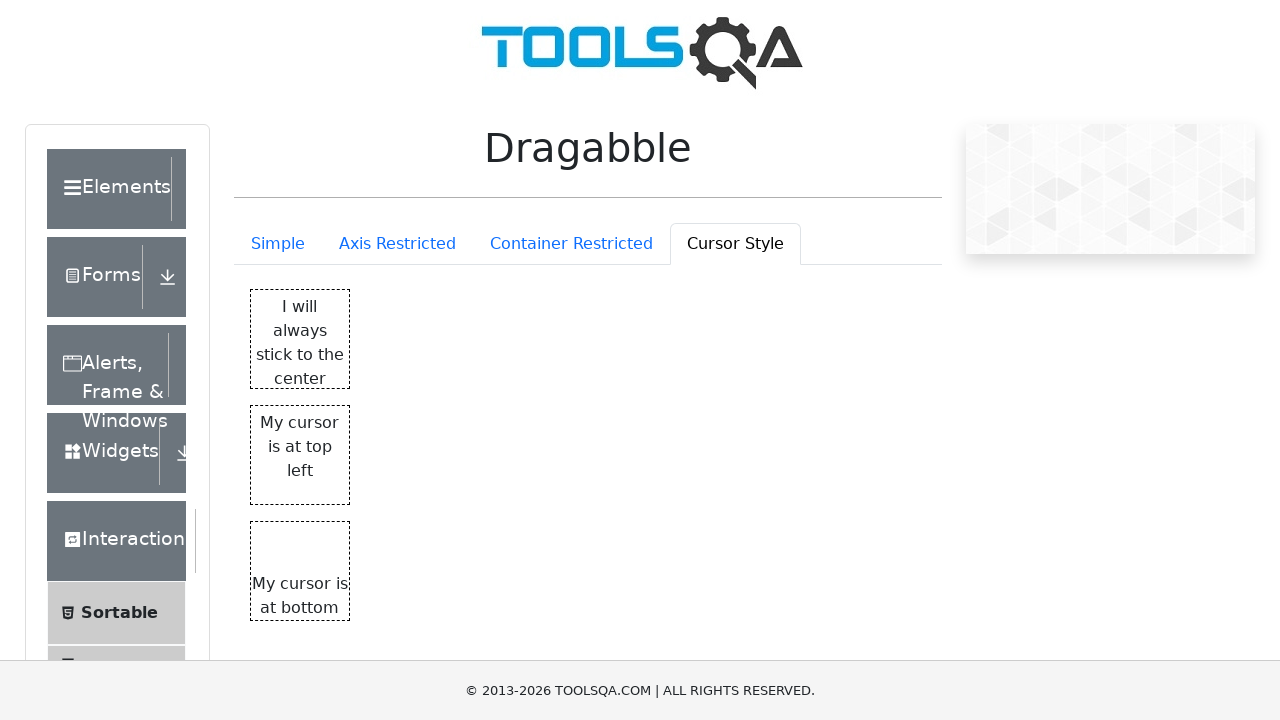

Moved mouse to center of center cursor element at (300, 339)
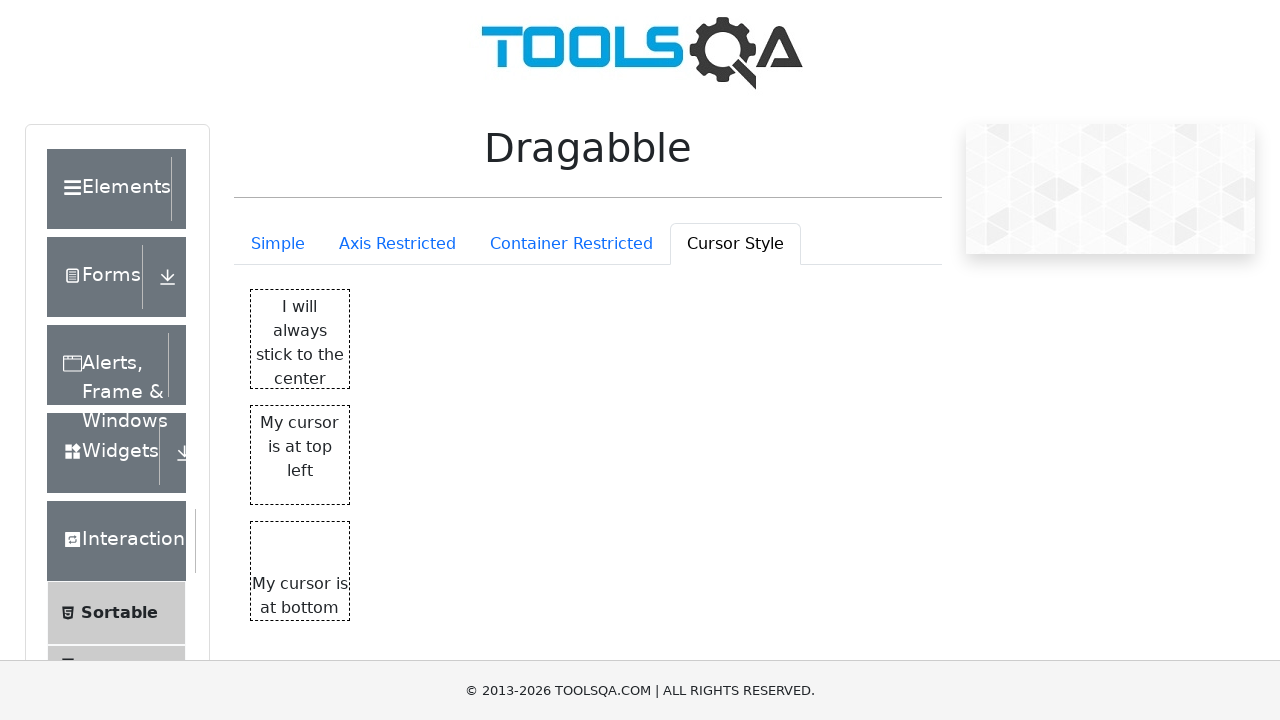

Pressed mouse button down on center cursor element at (300, 339)
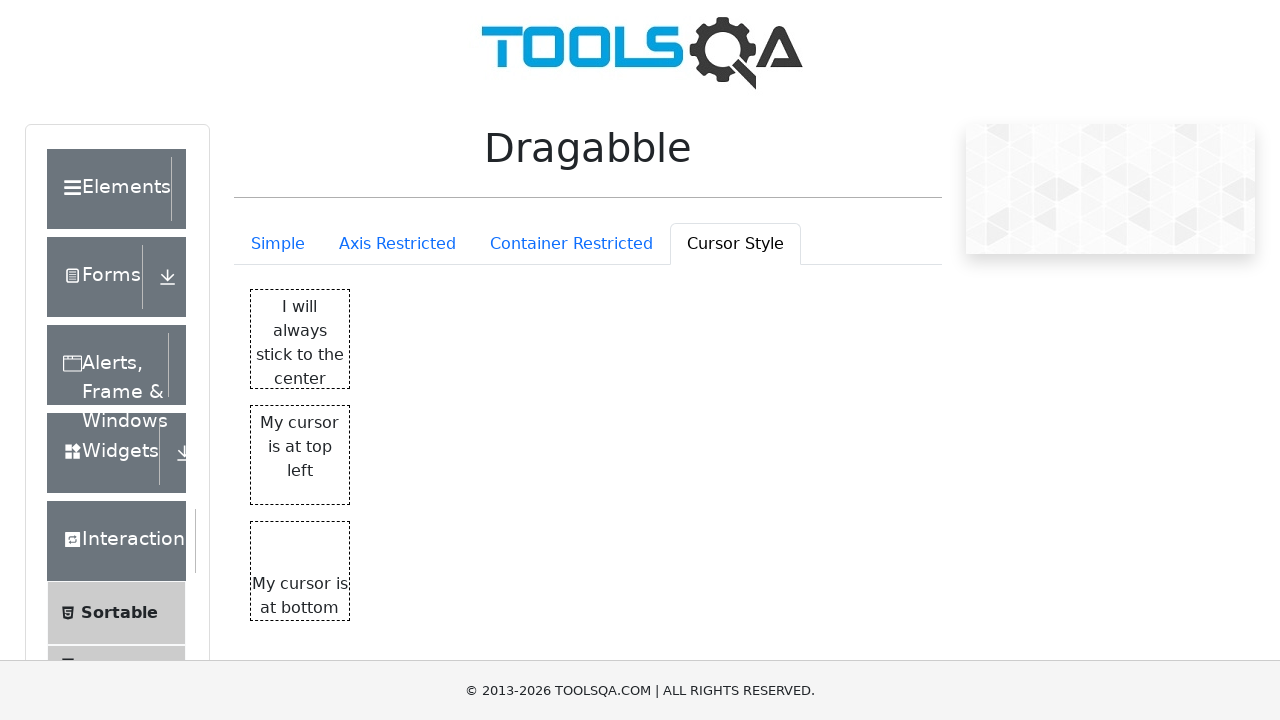

Dragged center cursor element 80px right and 40px down at (380, 379)
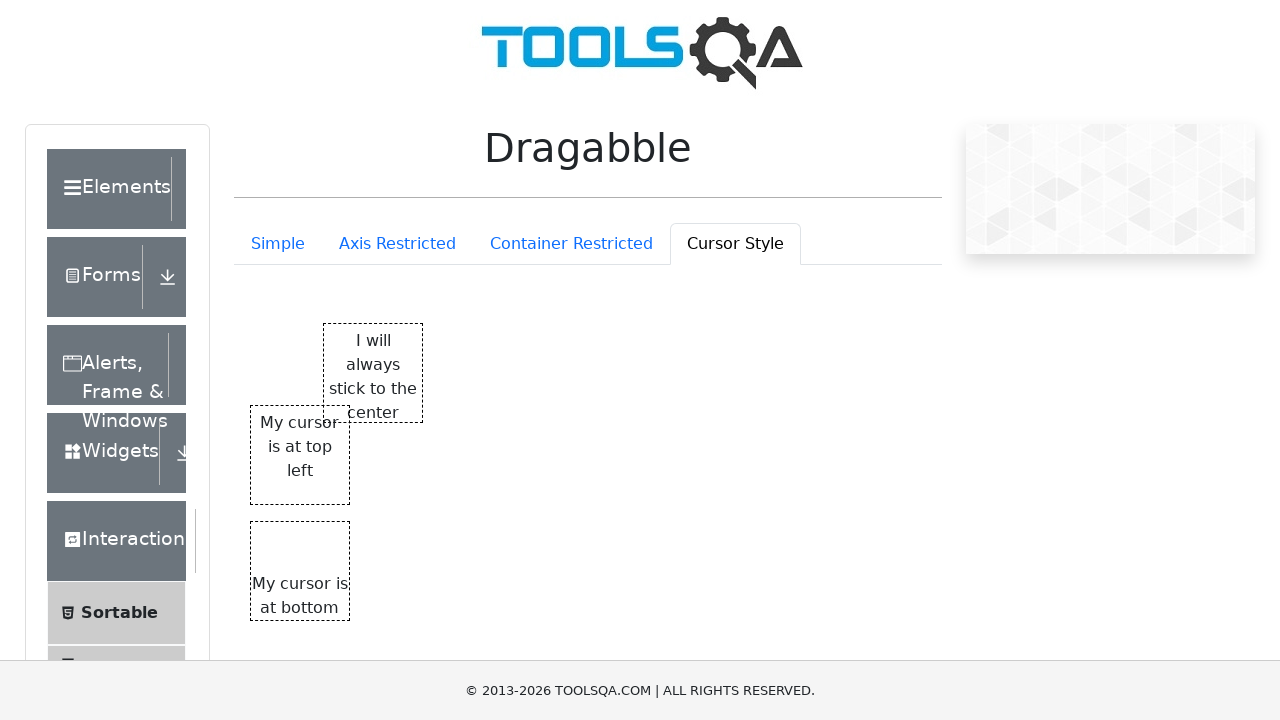

Released mouse button - center cursor element drag completed at (380, 379)
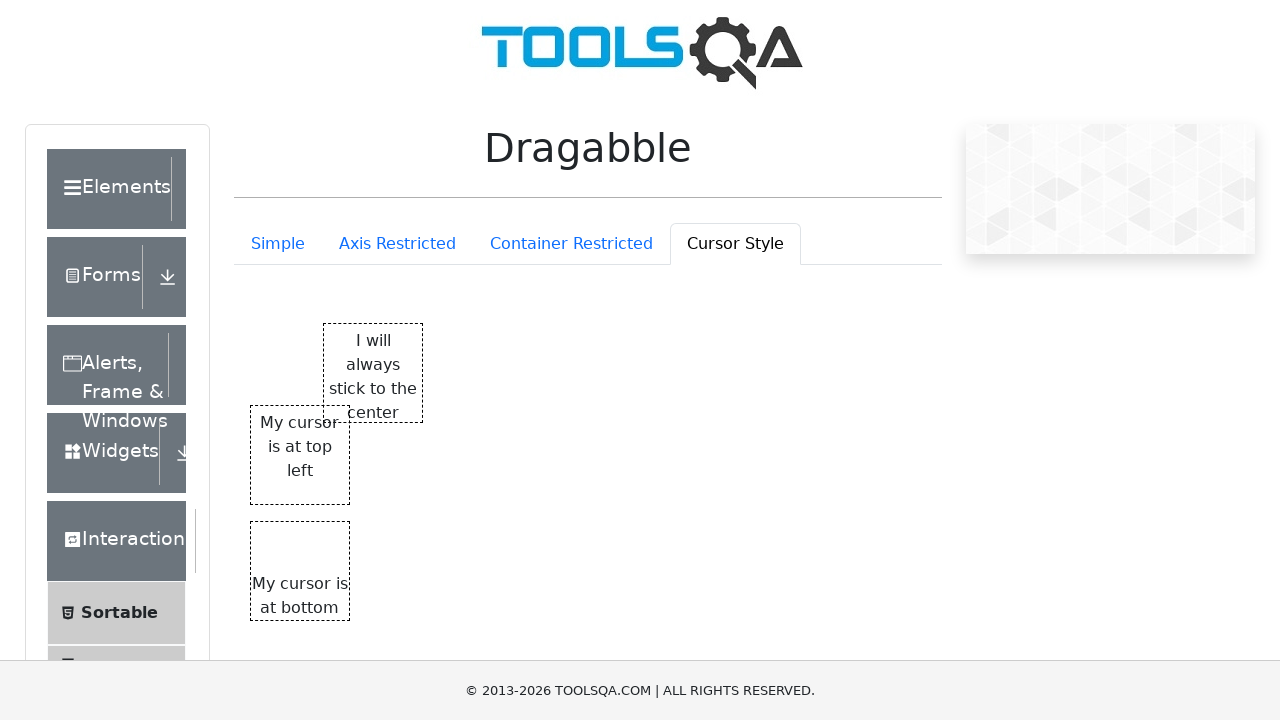

Waited 500ms after center element drag
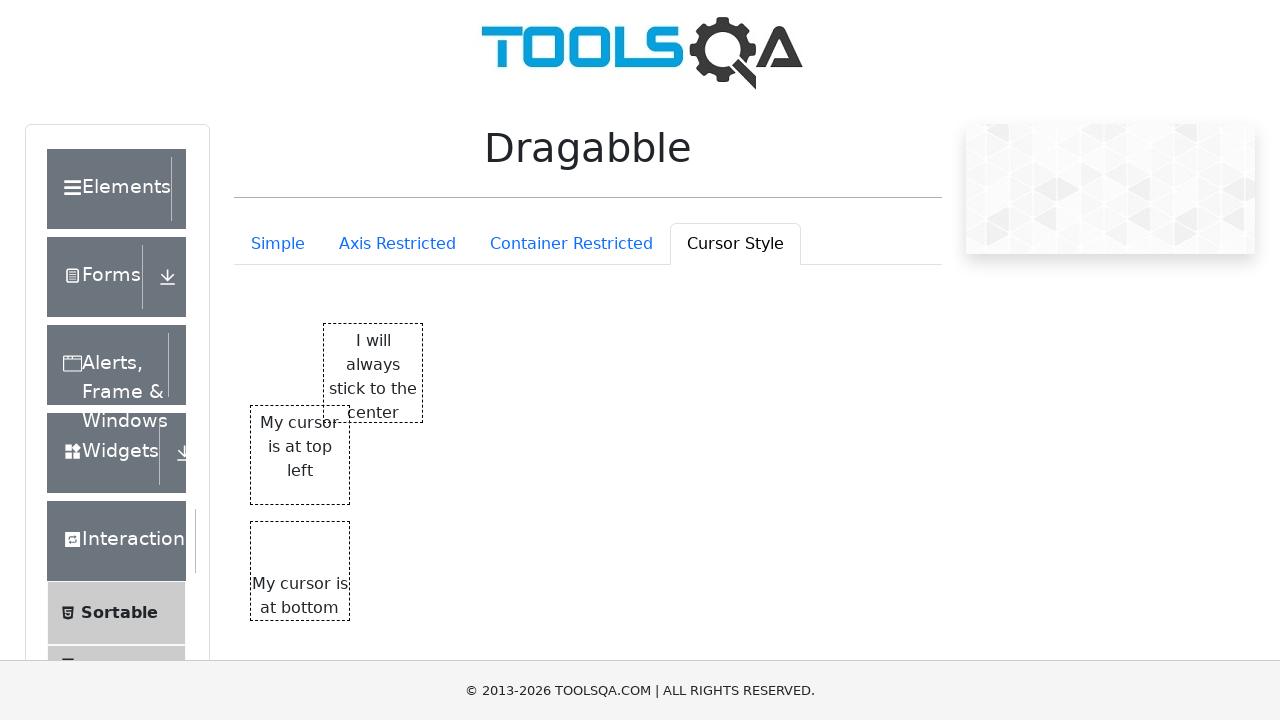

Moved mouse to center of top-left cursor element at (300, 455)
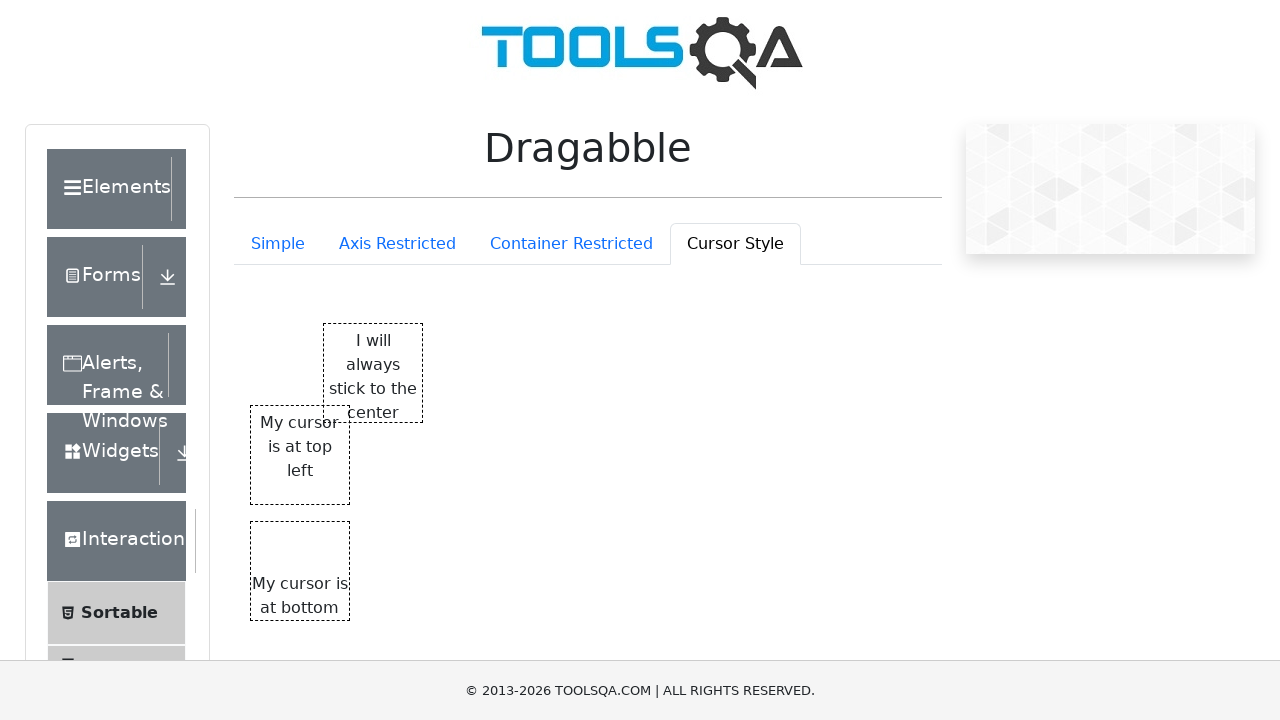

Pressed mouse button down on top-left cursor element at (300, 455)
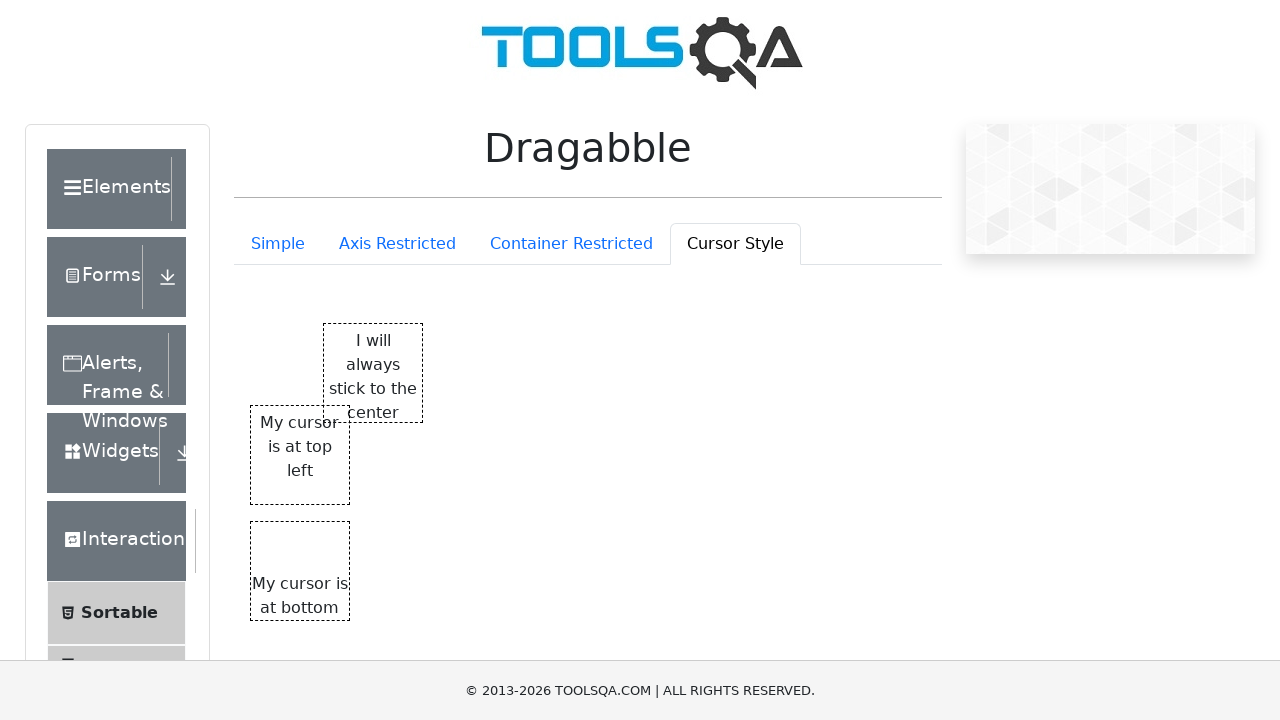

Dragged top-left cursor element 60px right and 60px down at (360, 515)
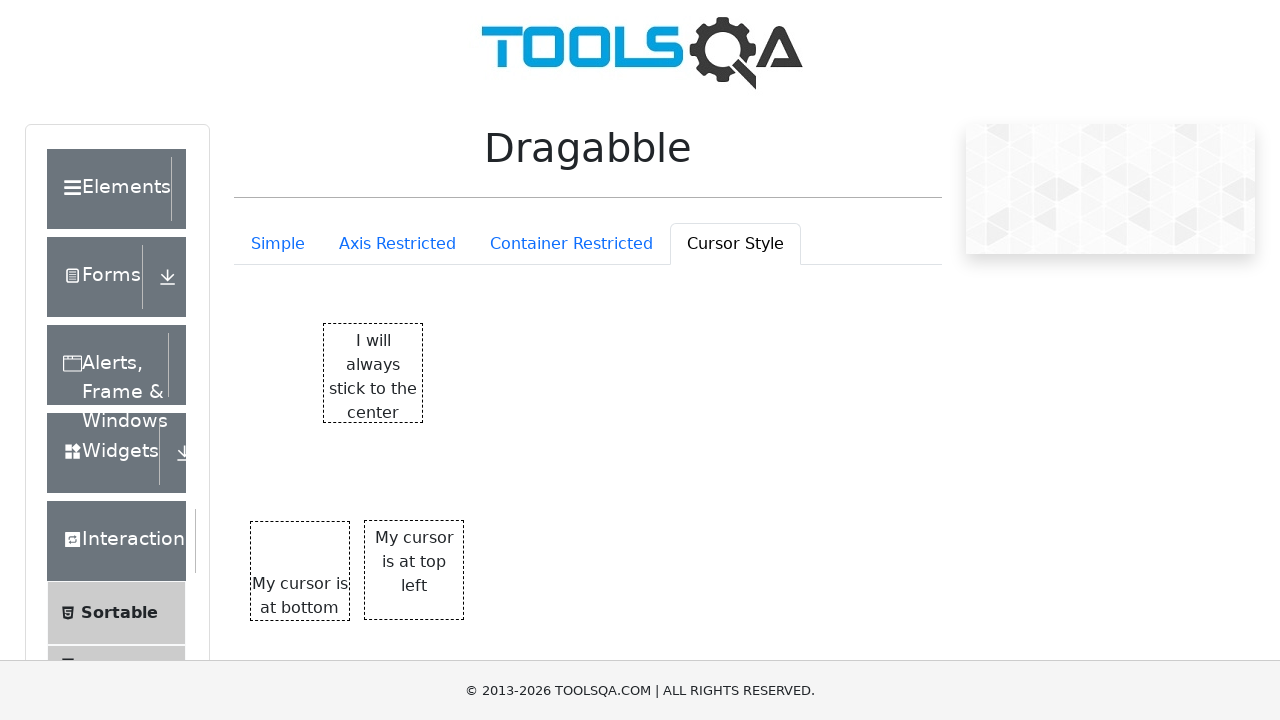

Released mouse button - top-left cursor element drag completed at (360, 515)
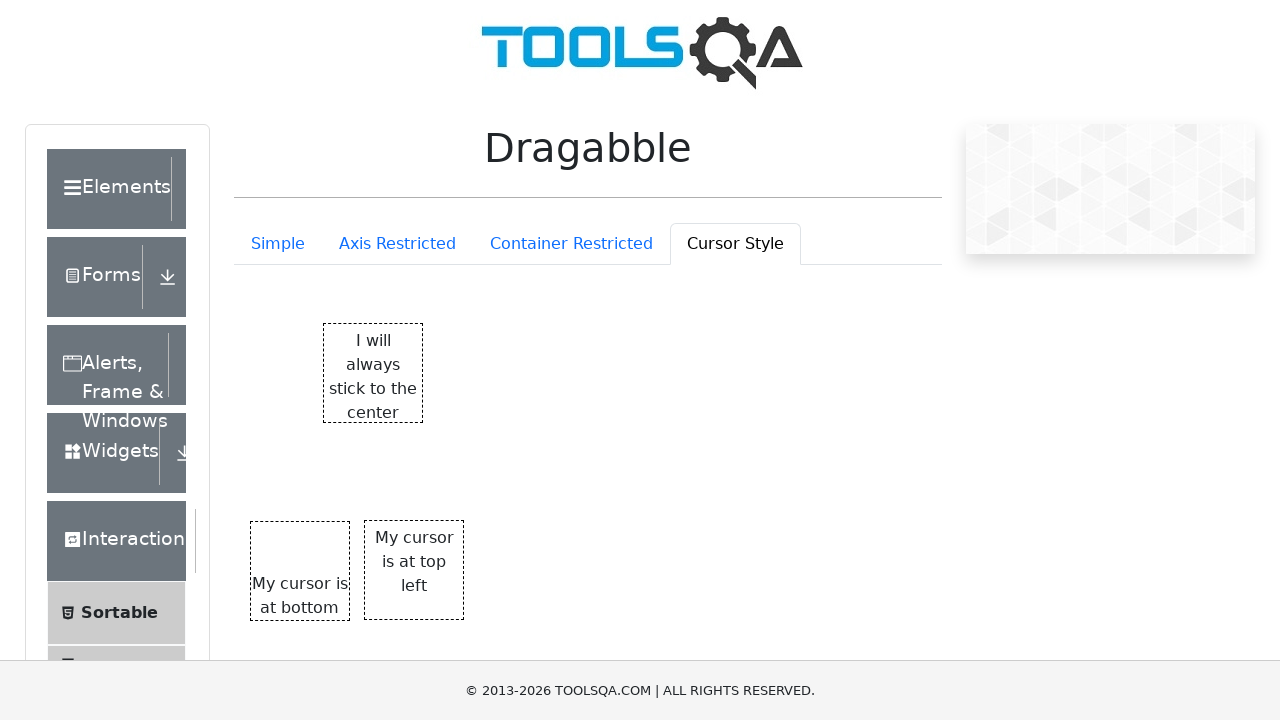

Waited 500ms after top-left element drag
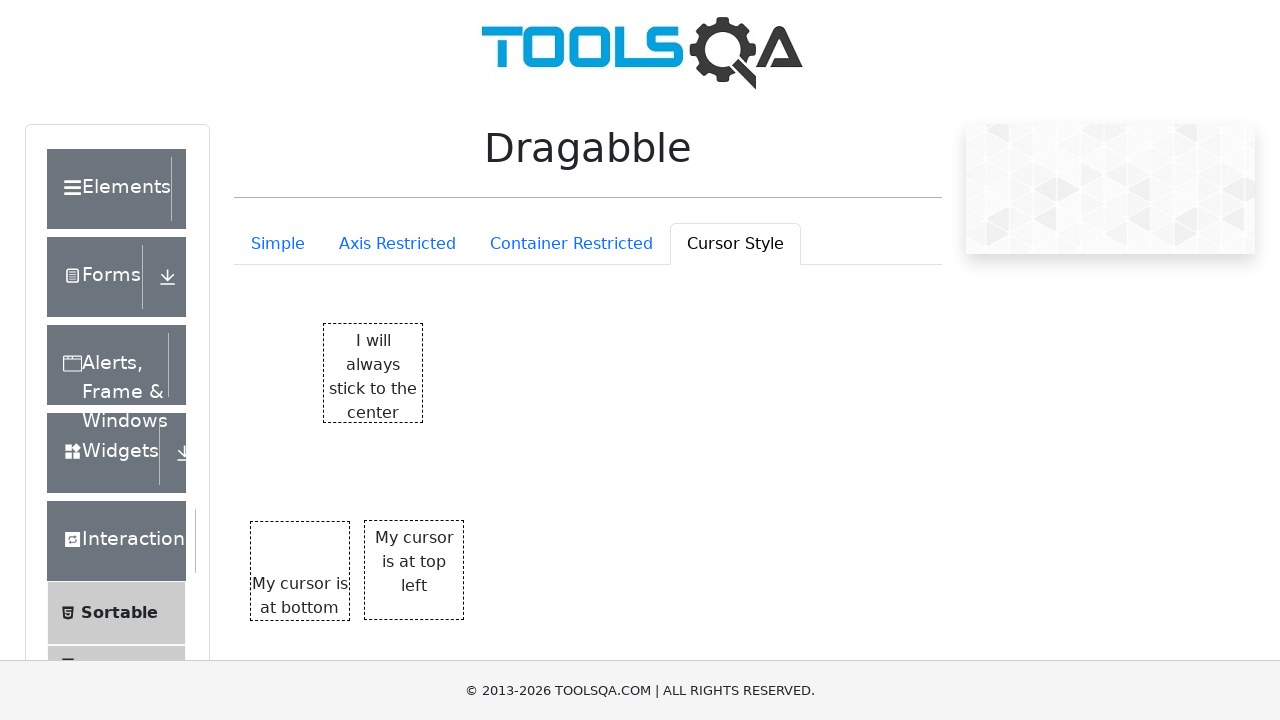

Moved mouse to center of bottom cursor element at (300, 571)
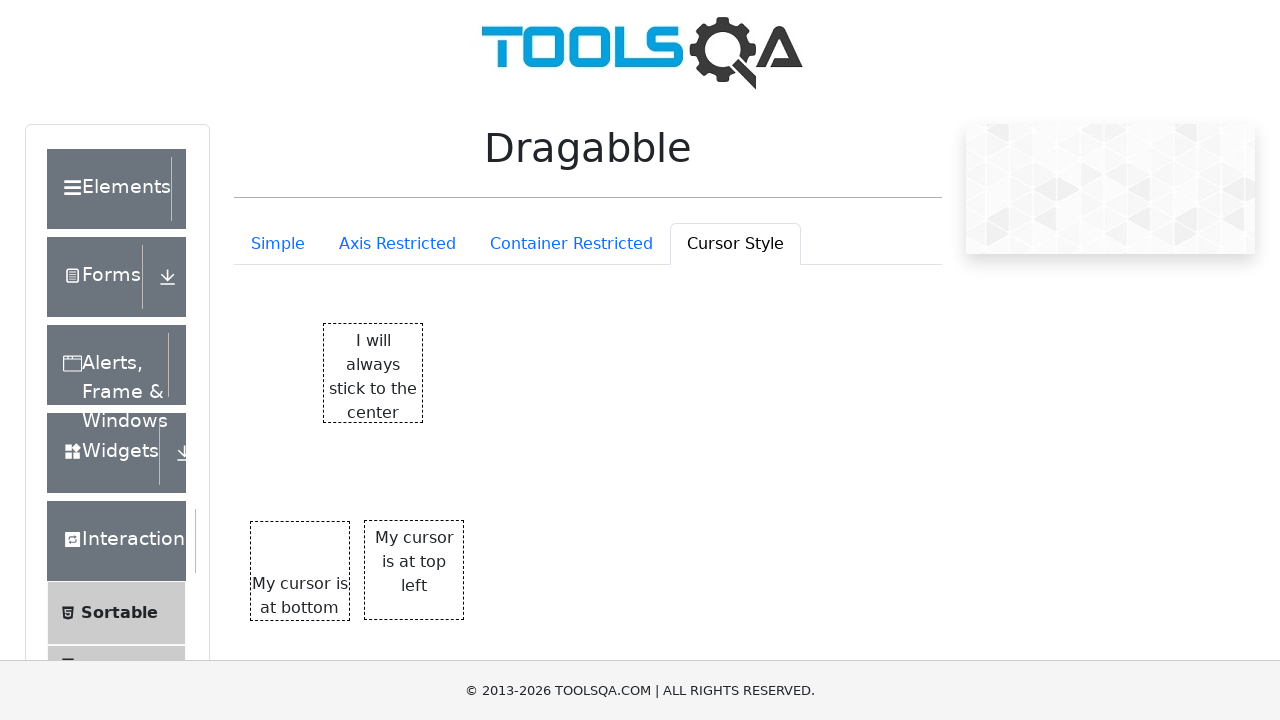

Pressed mouse button down on bottom cursor element at (300, 571)
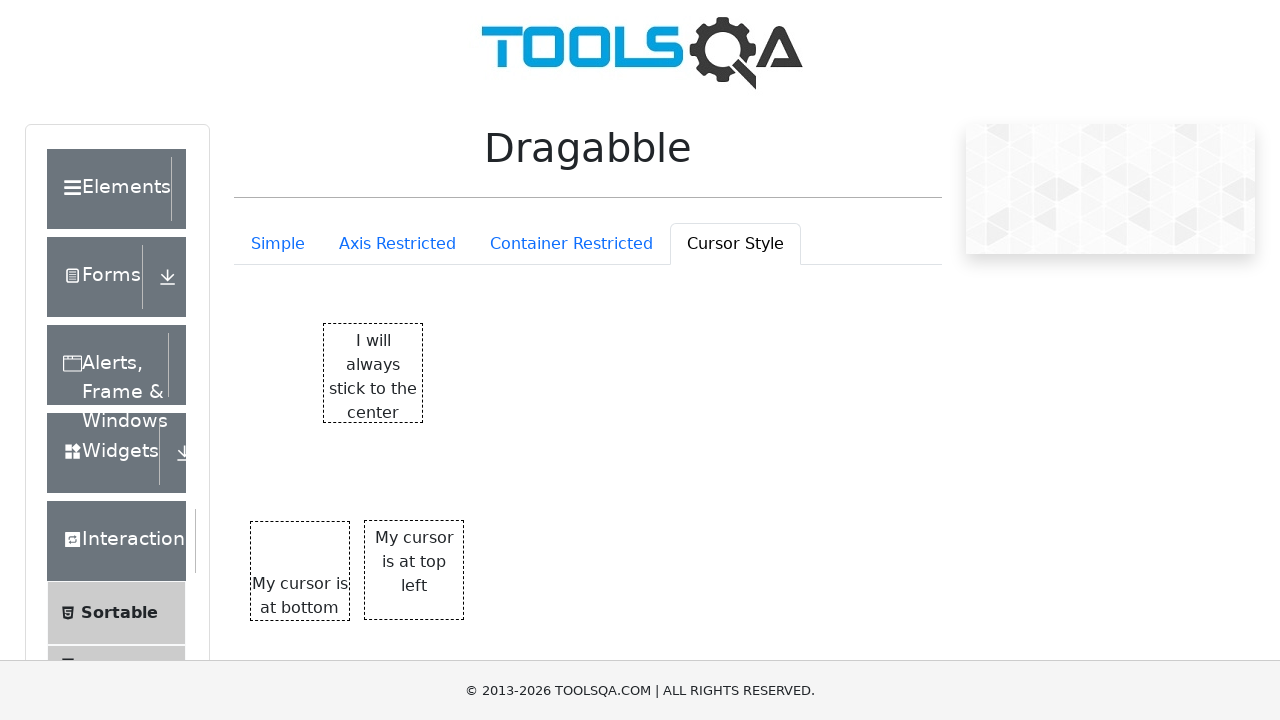

Dragged bottom cursor element 40px right and 80px down at (340, 651)
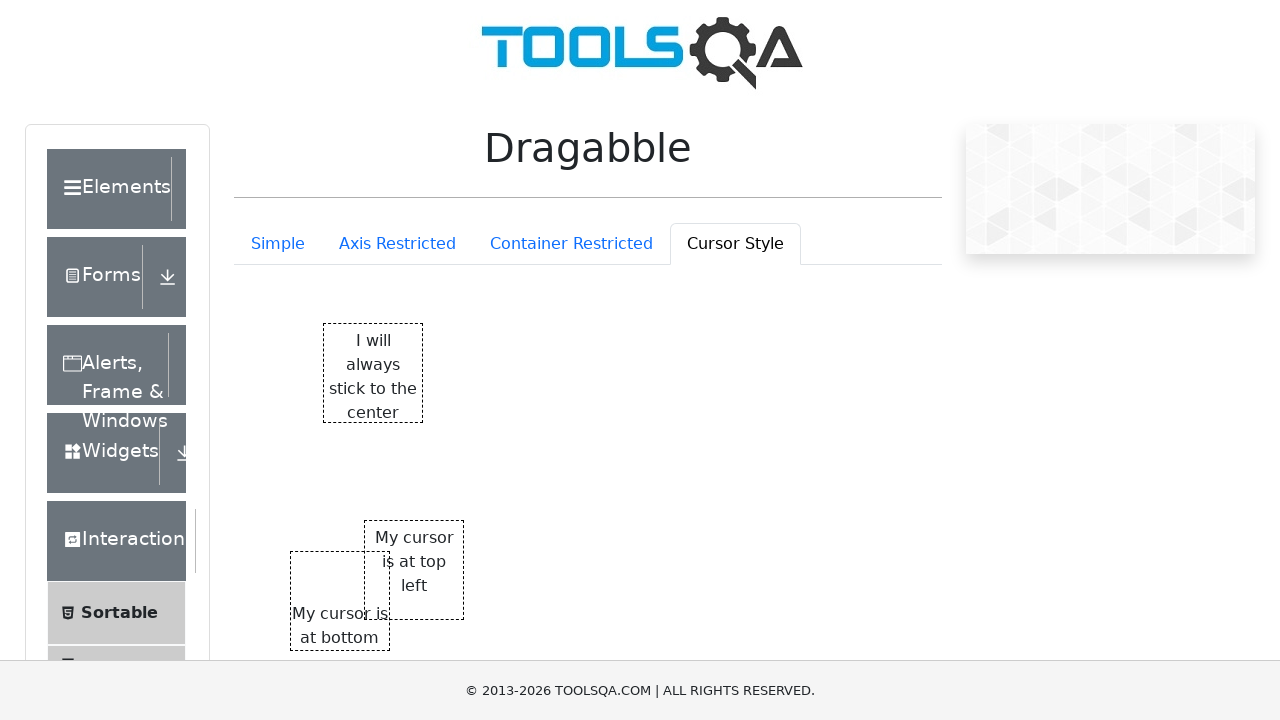

Released mouse button - bottom cursor element drag completed at (340, 651)
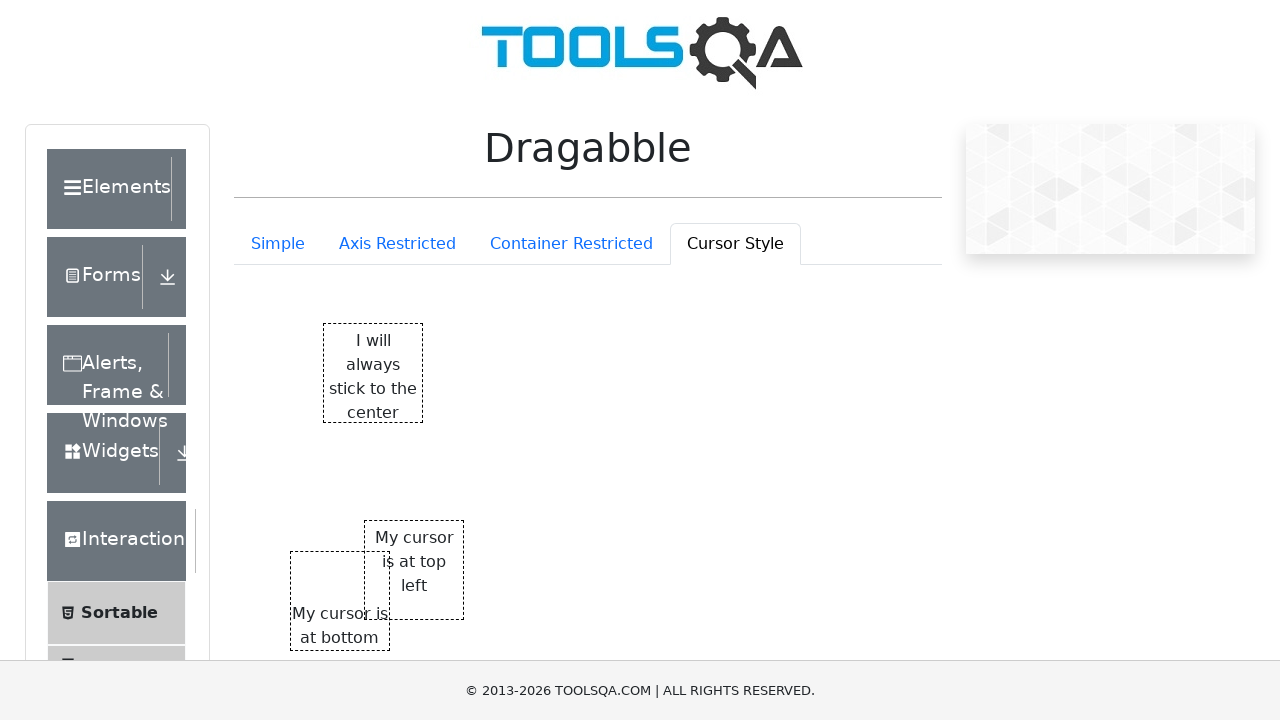

Waited 500ms after bottom element drag
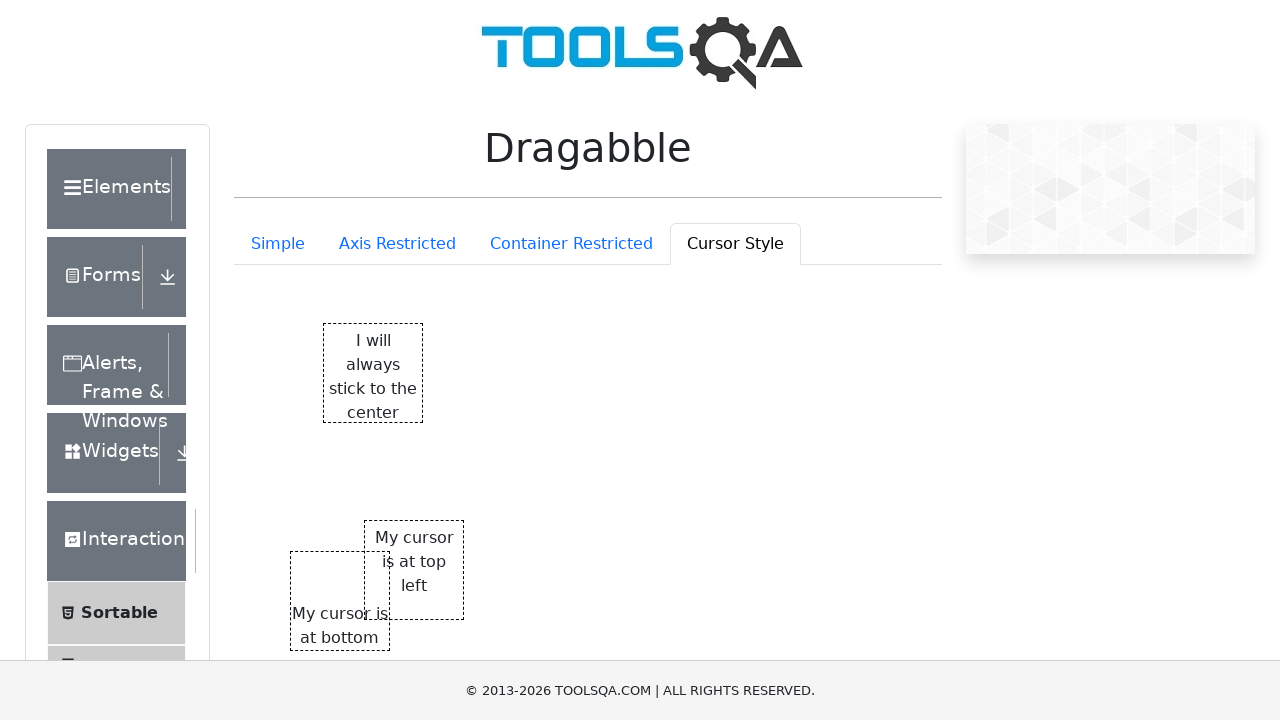

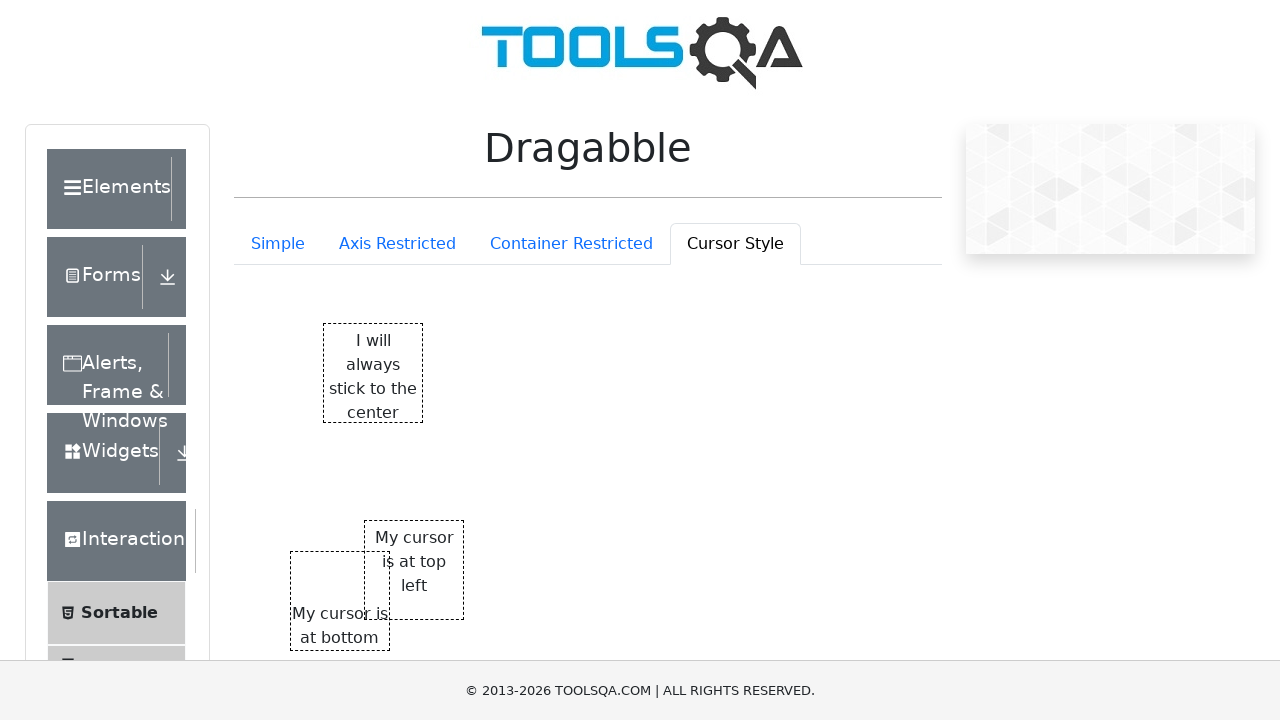